Navigates to Lichess analysis board and submits a chess game in PGN notation for analysis

Starting URL: https://lichess.org/analysis

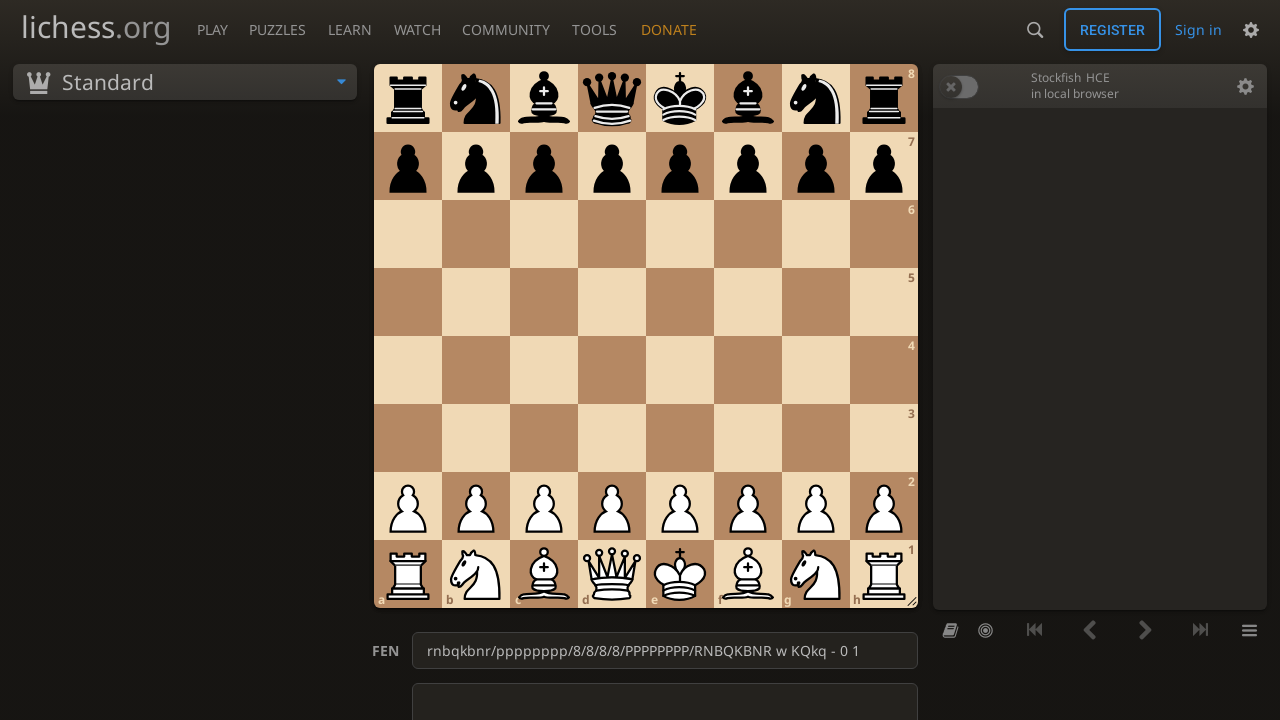

Filled PGN textarea with sample game (Scholar's Mate) on textarea.copyable
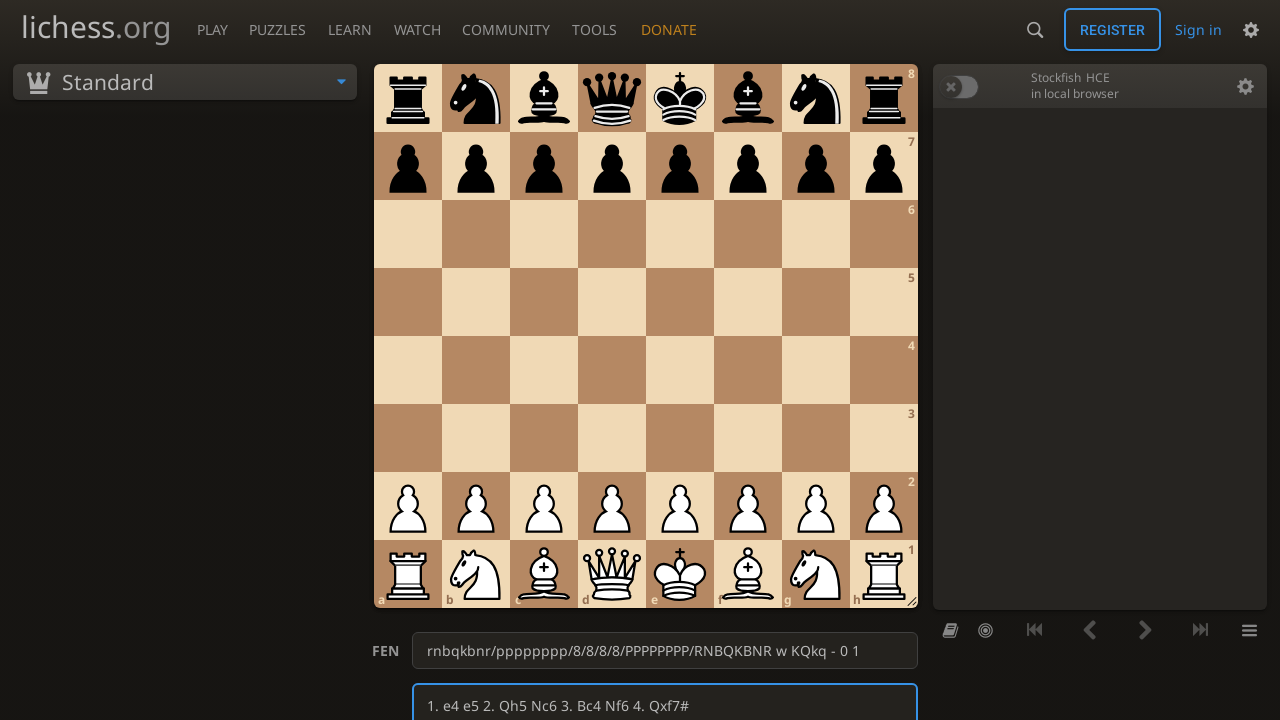

Pressed Enter to submit PGN for analysis on textarea.copyable
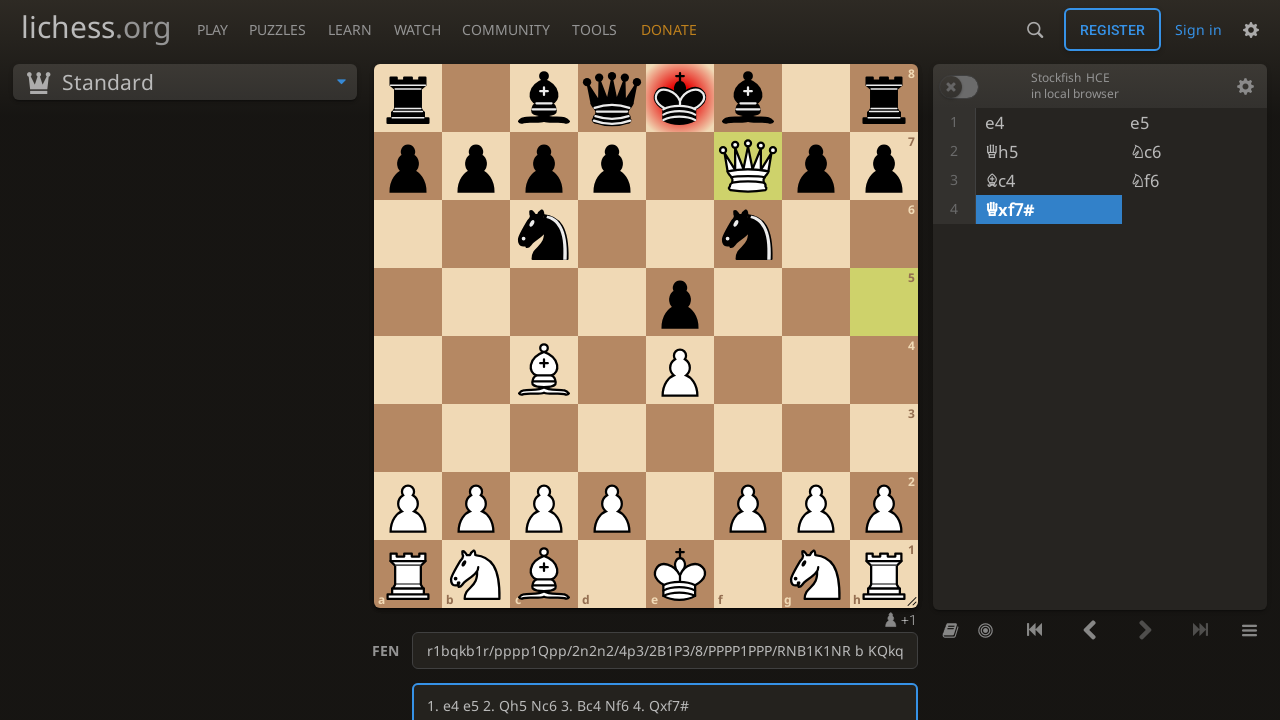

Analysis board loaded with moves
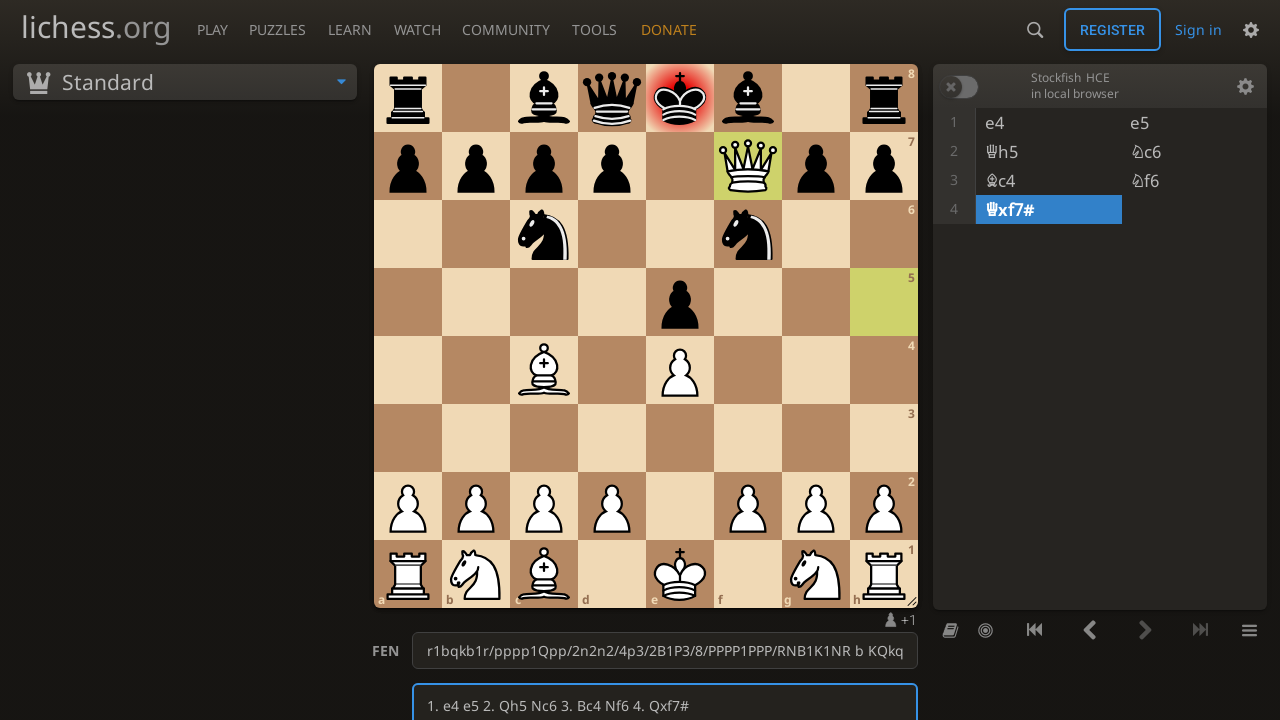

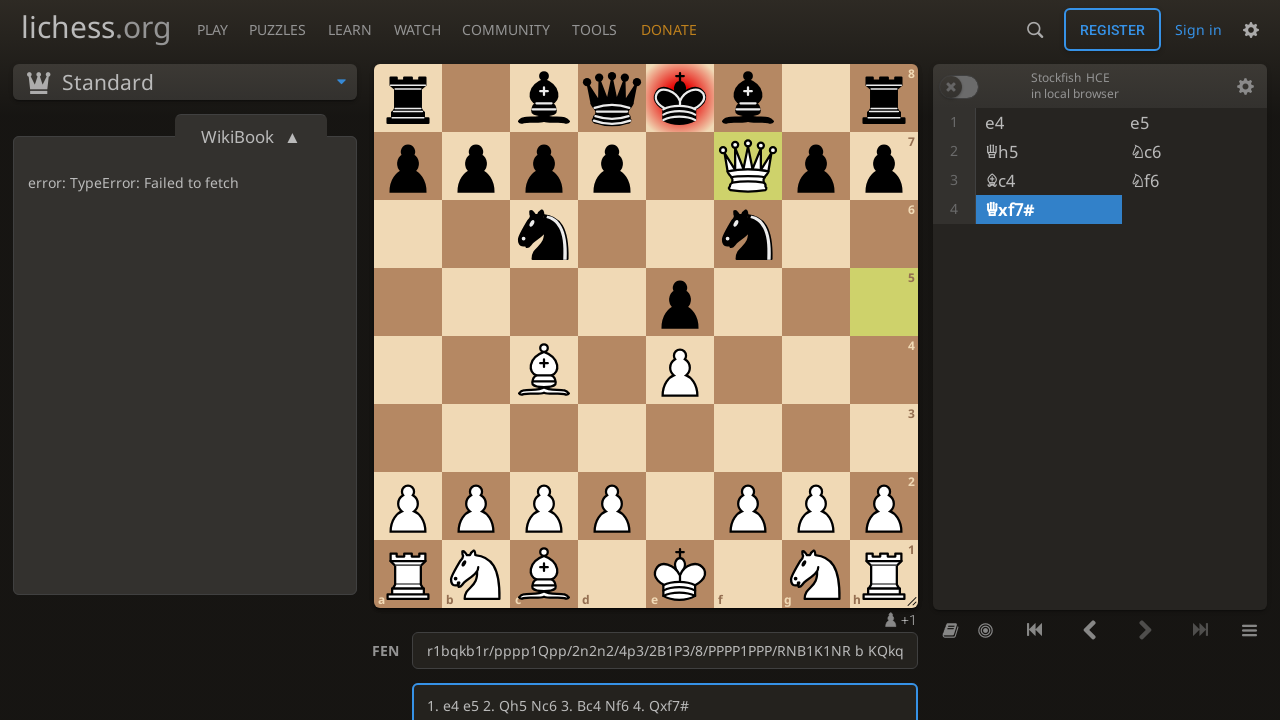